Tests a contact form ("Bize Ulaşın" / Contact Us) by filling in personal details including name, author type, category, email, phone, province, and message fields, then submitting the form.

Starting URL: https://devweb.doggoapp.com/

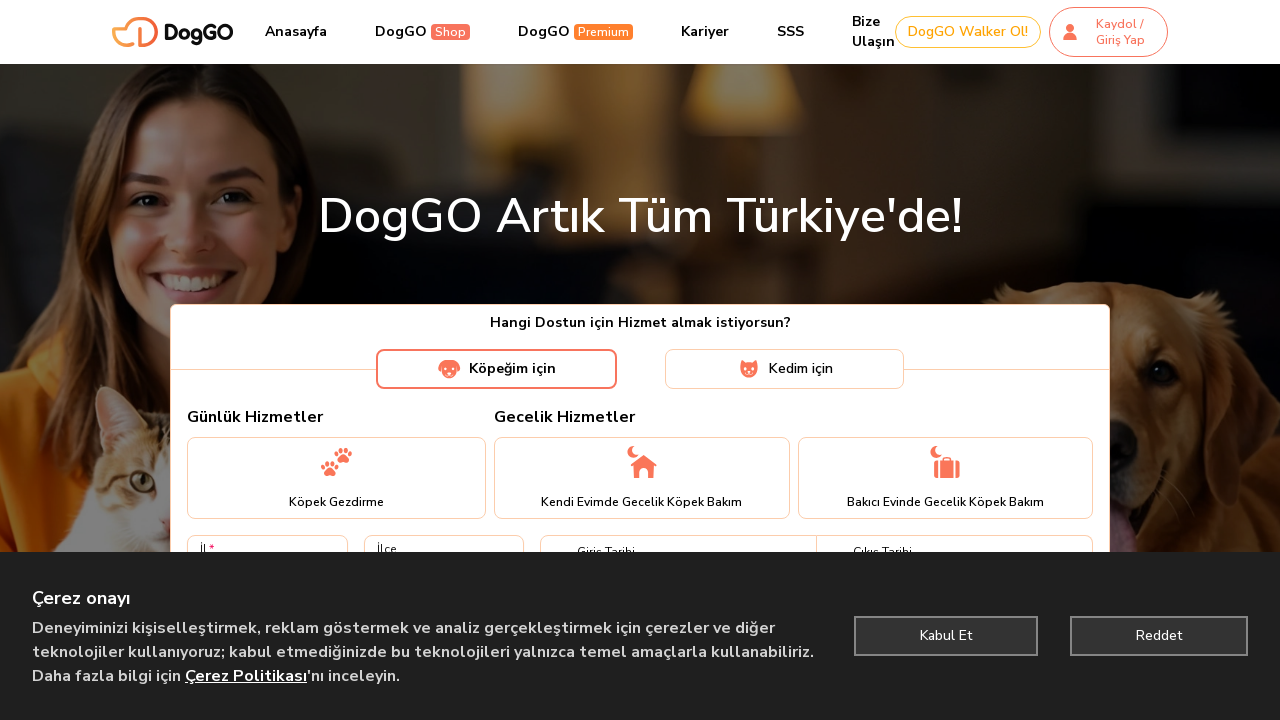

Filled full name field with 'Said Türkdoğan1' on input[name='fullName']
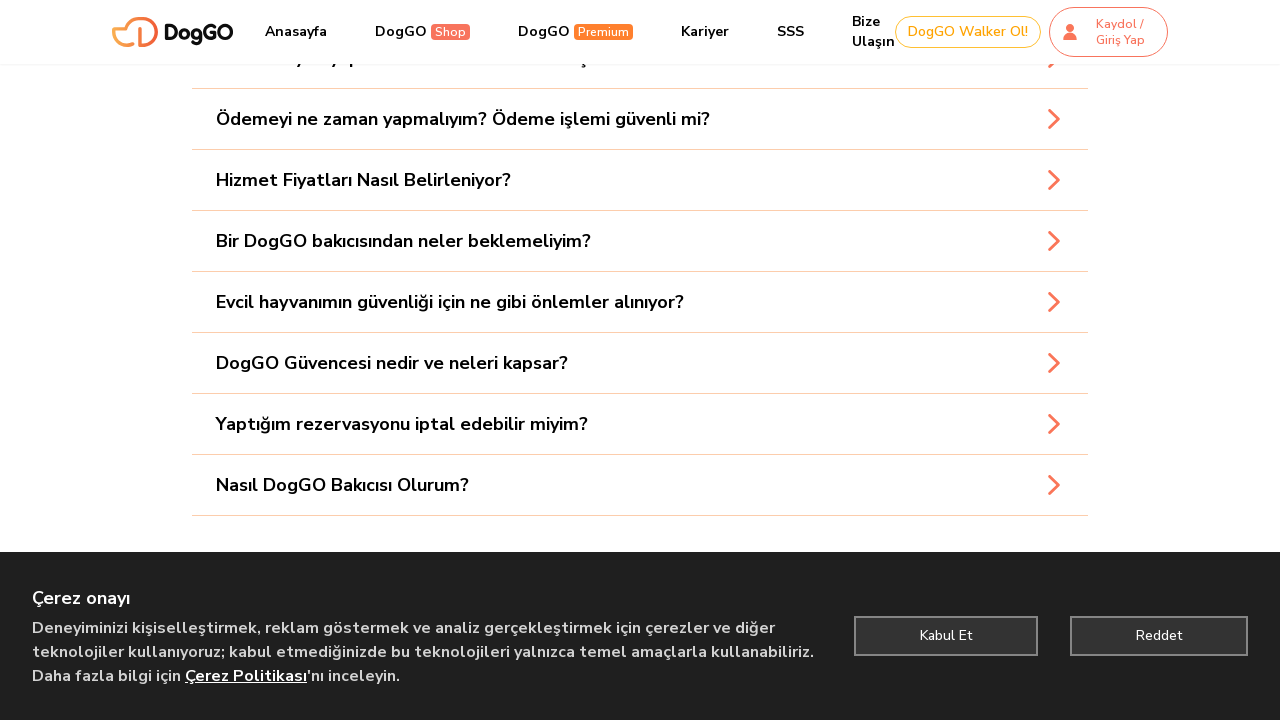

Selected 'Müşteri' from author type dropdown on select[name='author']
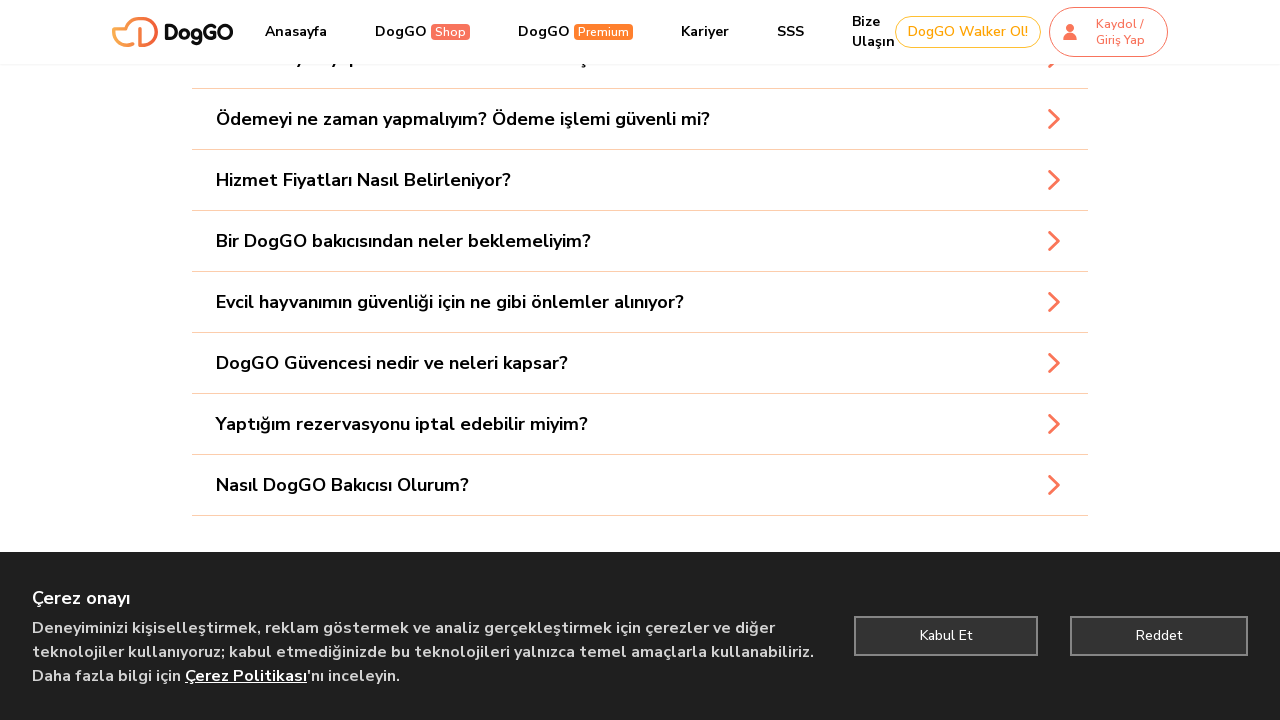

Selected 'Gezdirme Hizmeti Hakkında' from category dropdown on select[name='category']
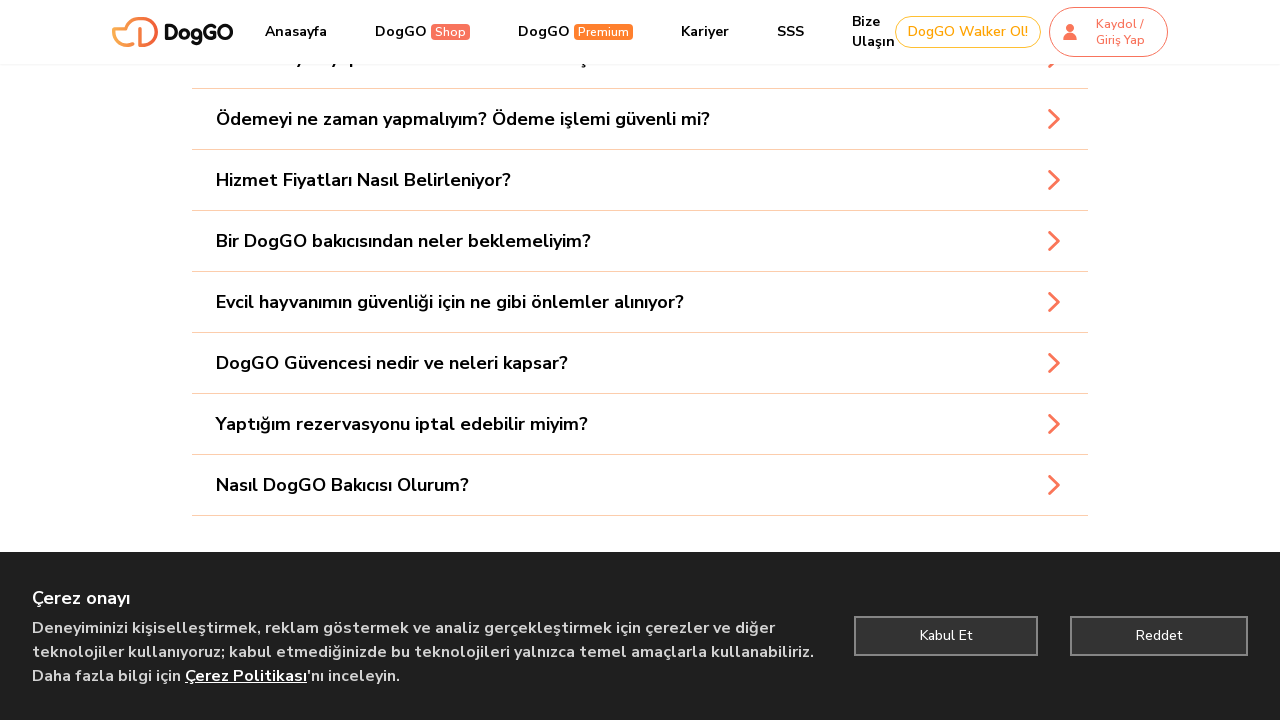

Filled email field with 'saidcemal@turkdogan.com' on input[name='email']
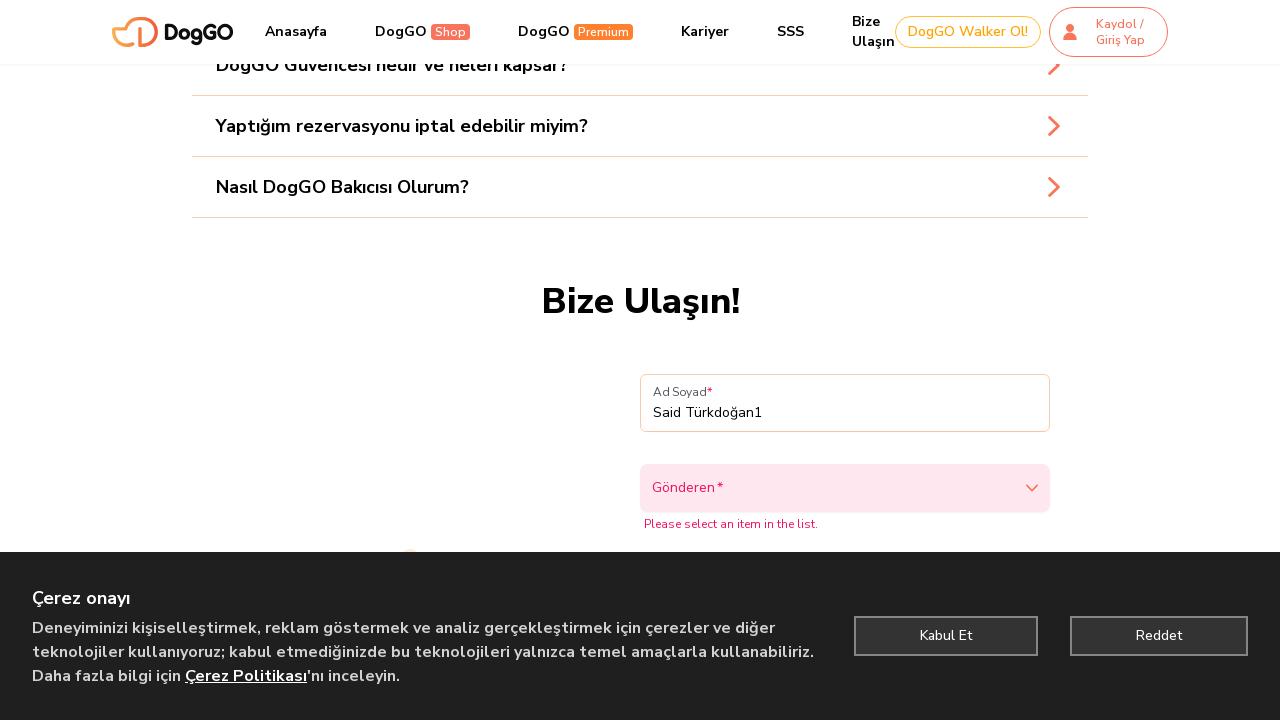

Filled phone field with '5383143745' on input[name='phone']
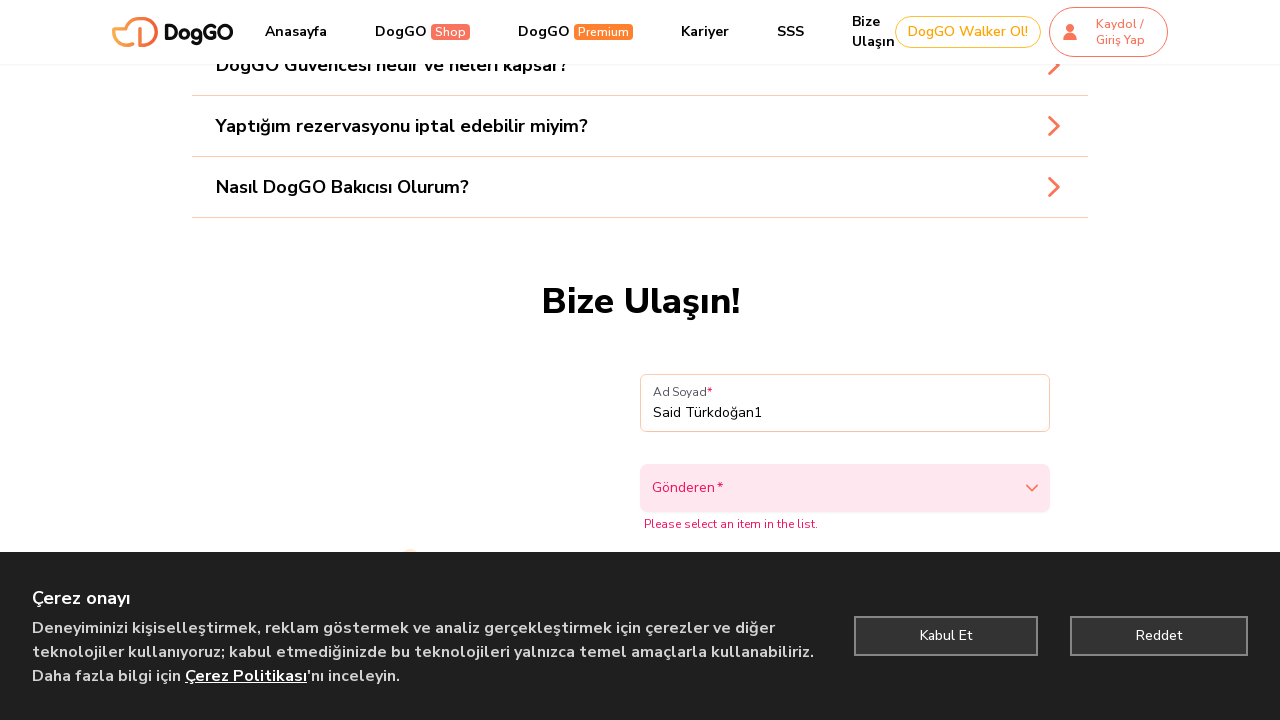

Selected 'İstanbul' from province dropdown on select[name='province']
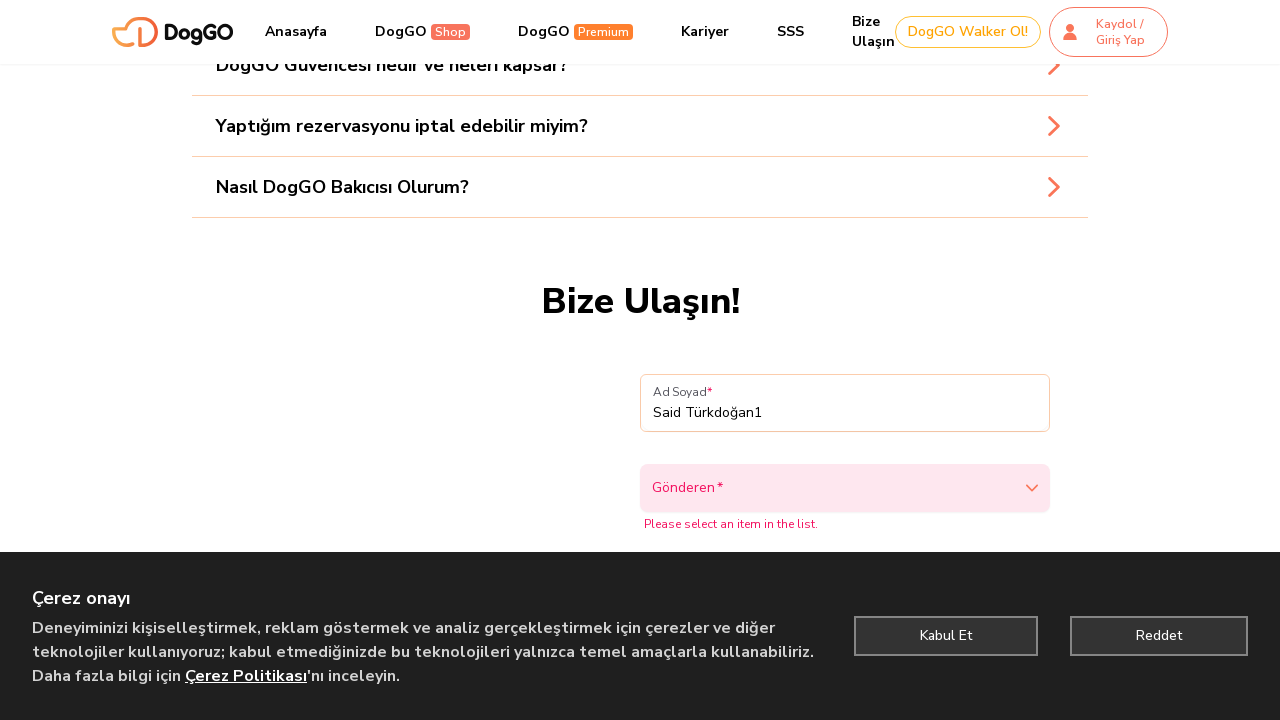

Filled message field with 'Deneme mesajı1' on textarea[name='message']
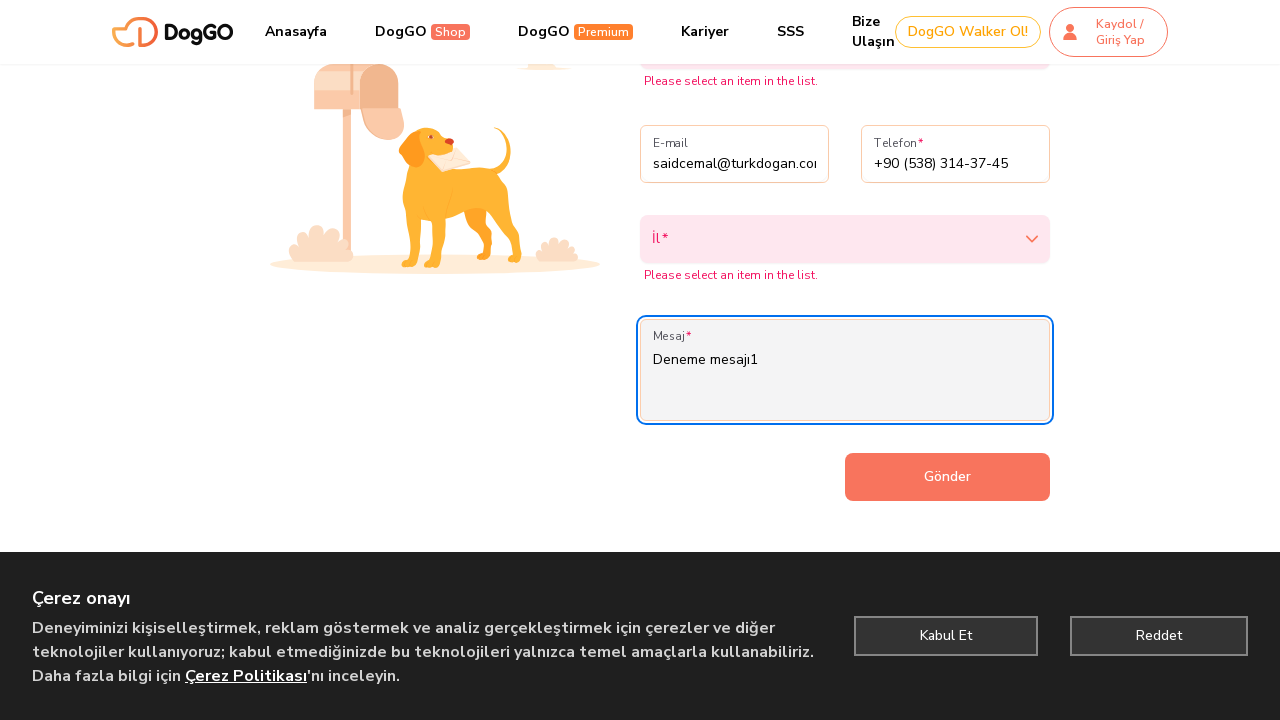

Clicked submit button to send contact form at (947, 477) on button[type='submit'], input[type='submit']
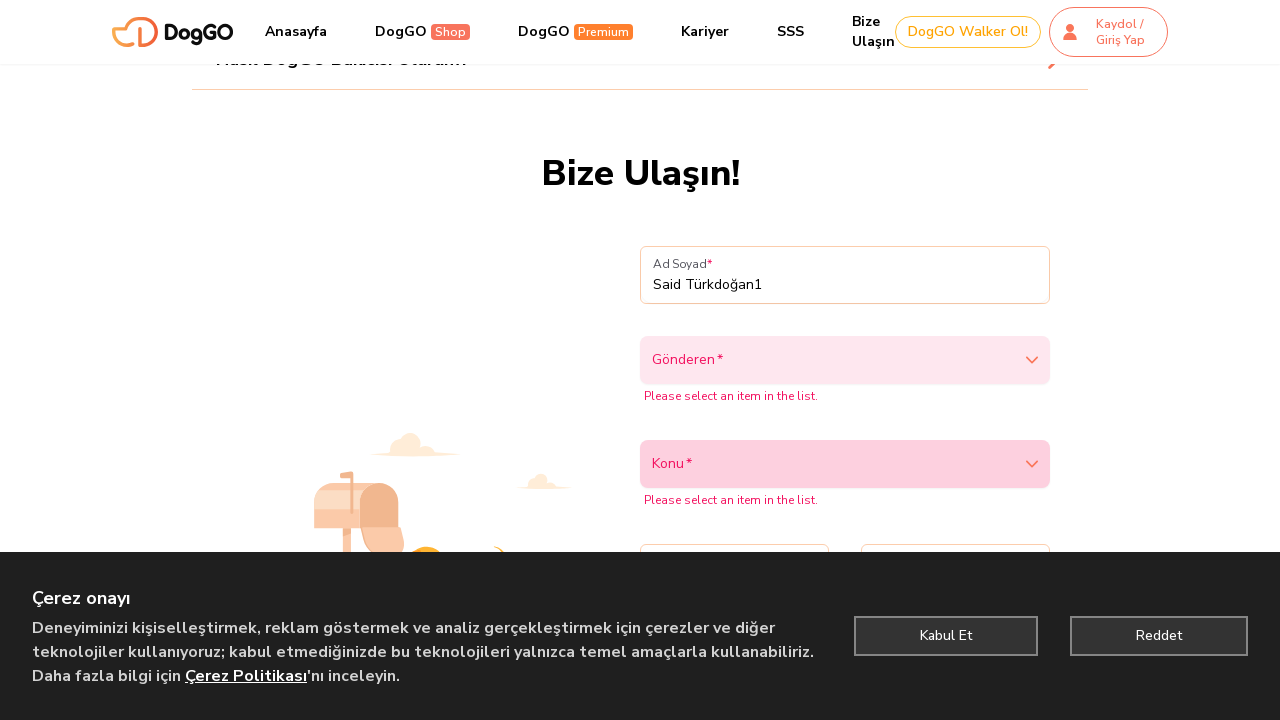

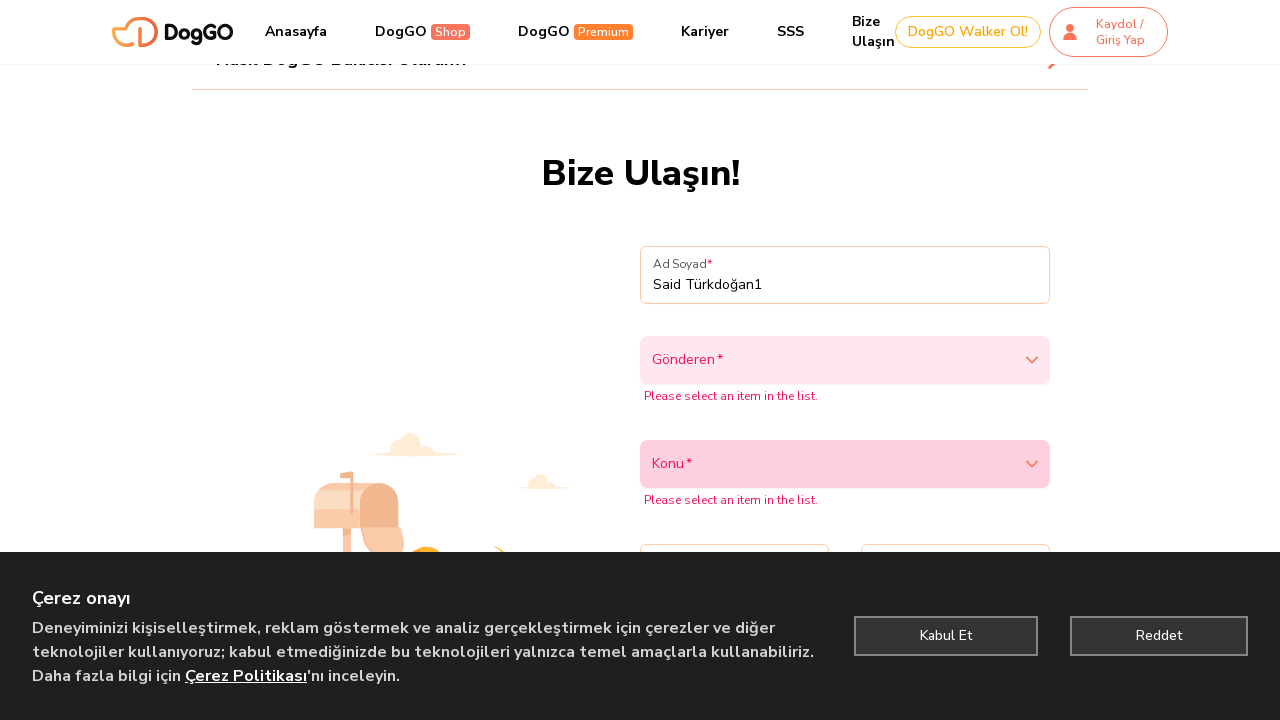